Navigates to the Koel app and verifies the URL is correct

Starting URL: https://qa.koel.app/

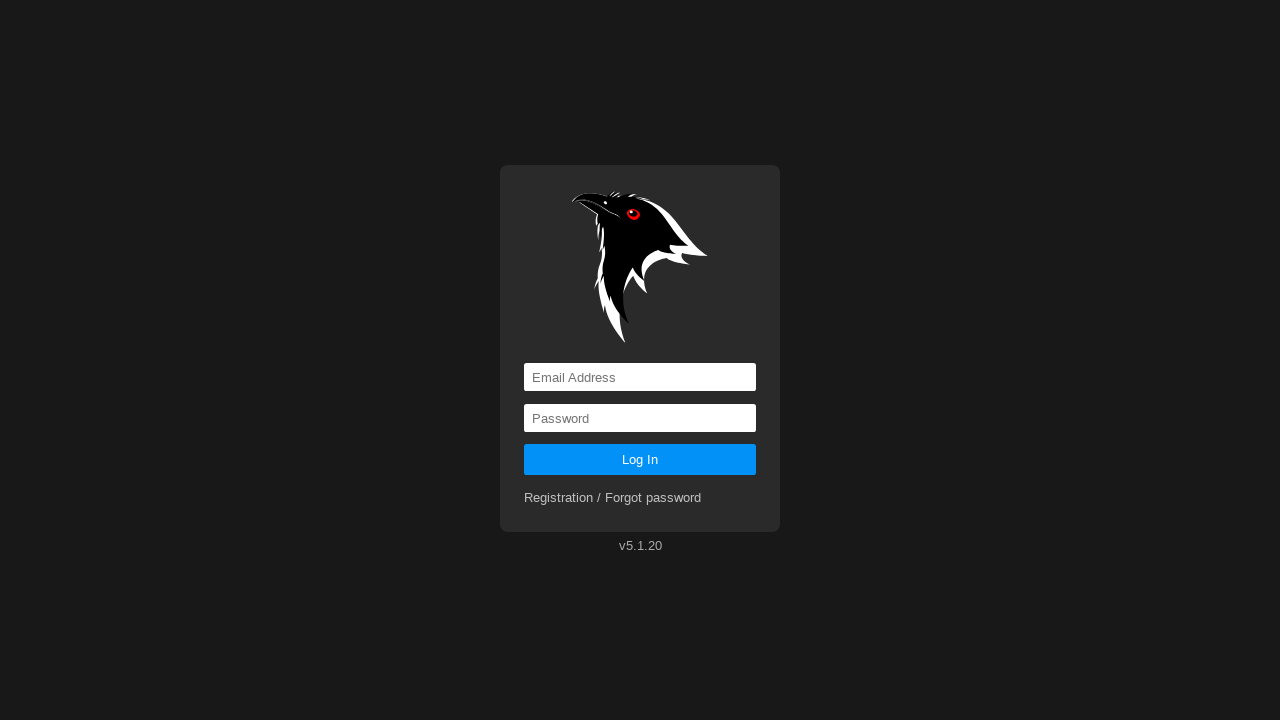

Navigated to Koel app at https://qa.koel.app/
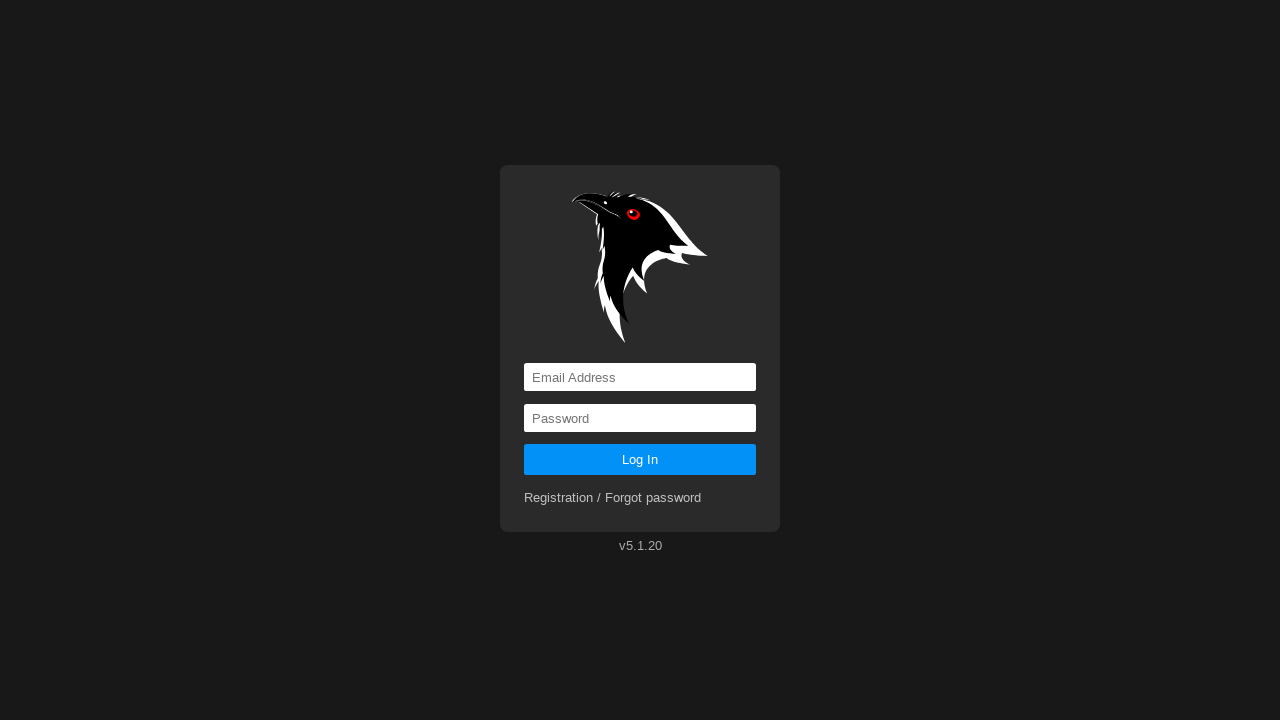

Page DOM content loaded
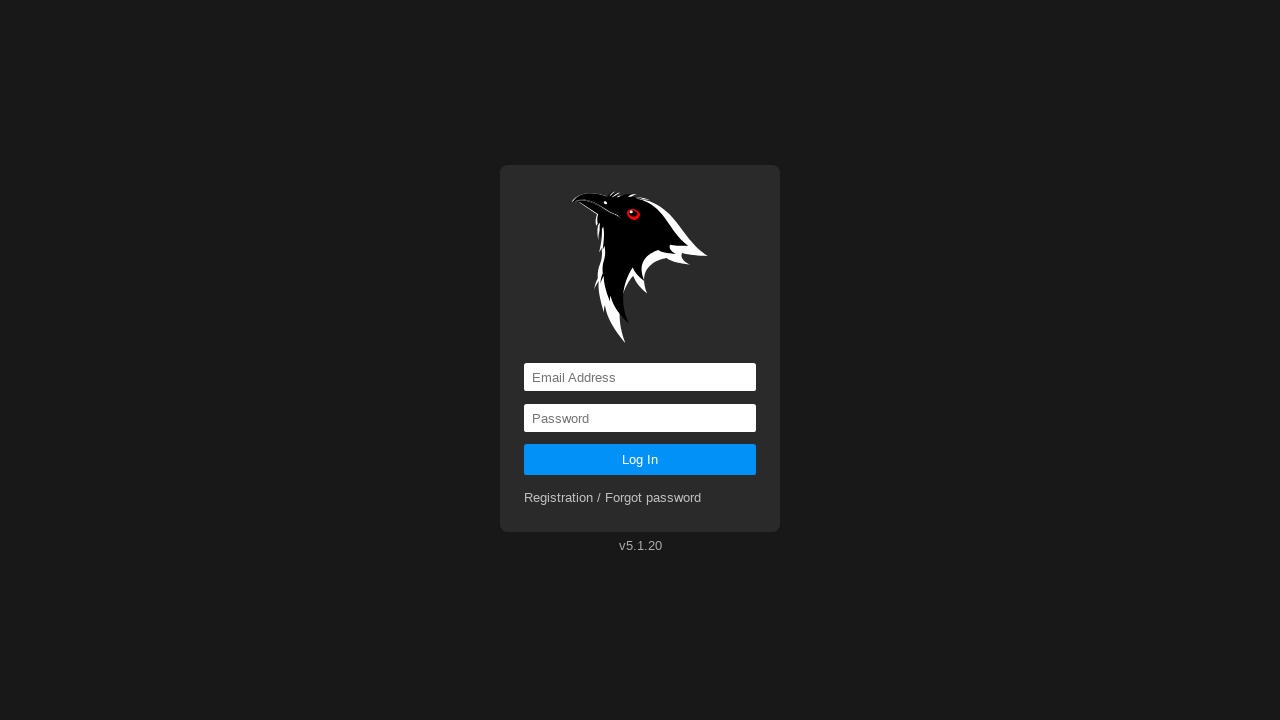

Verified URL is correct: https://qa.koel.app/
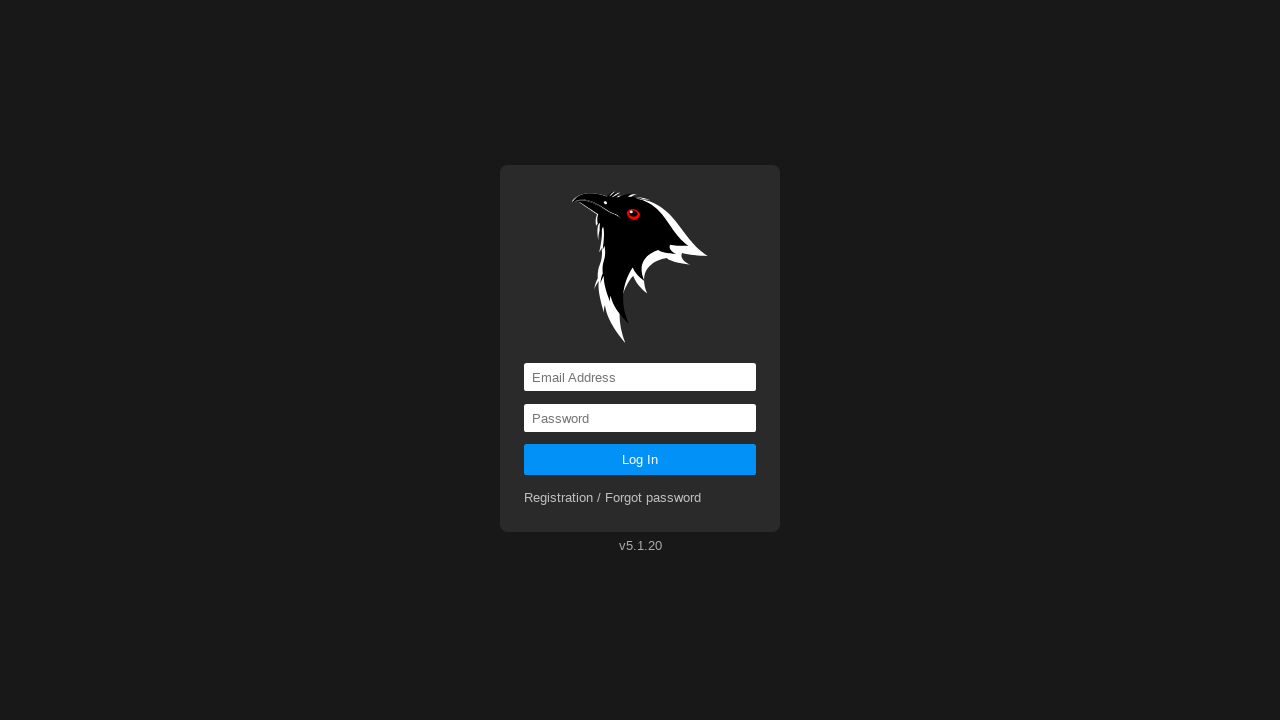

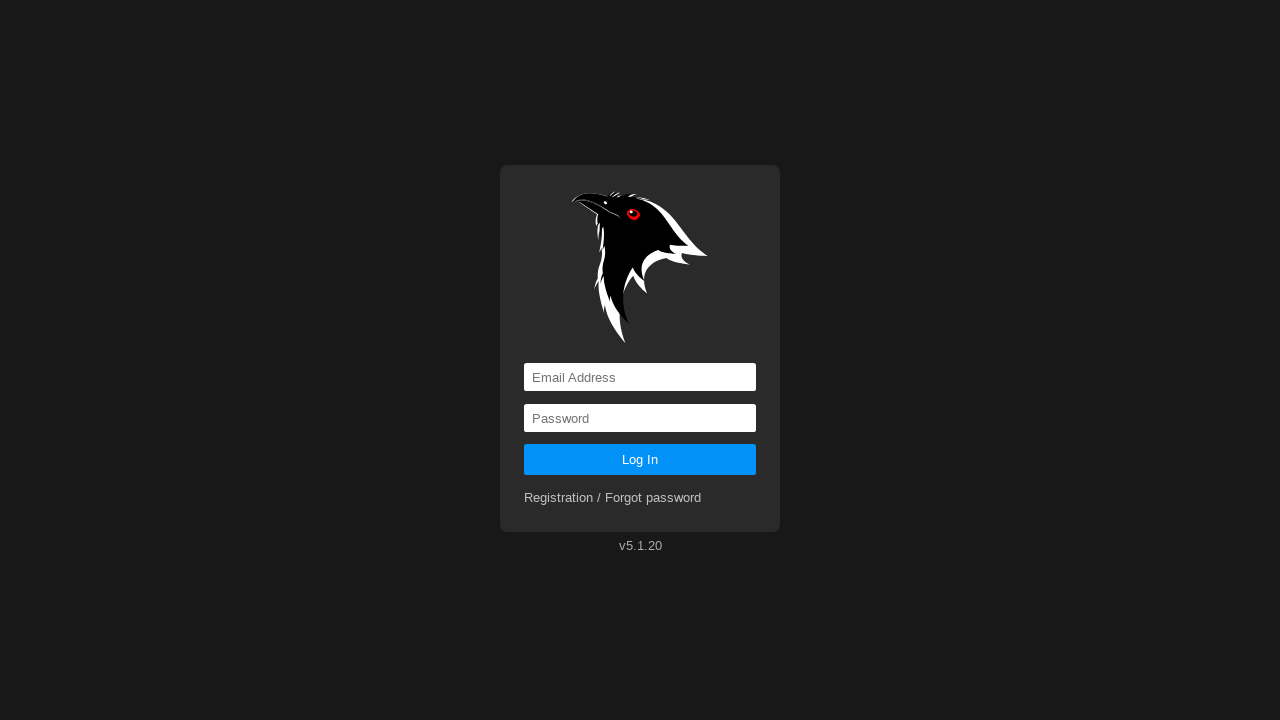